Tests filtering products by JavaScript category

Starting URL: https://practice.automationtesting.in/shop/

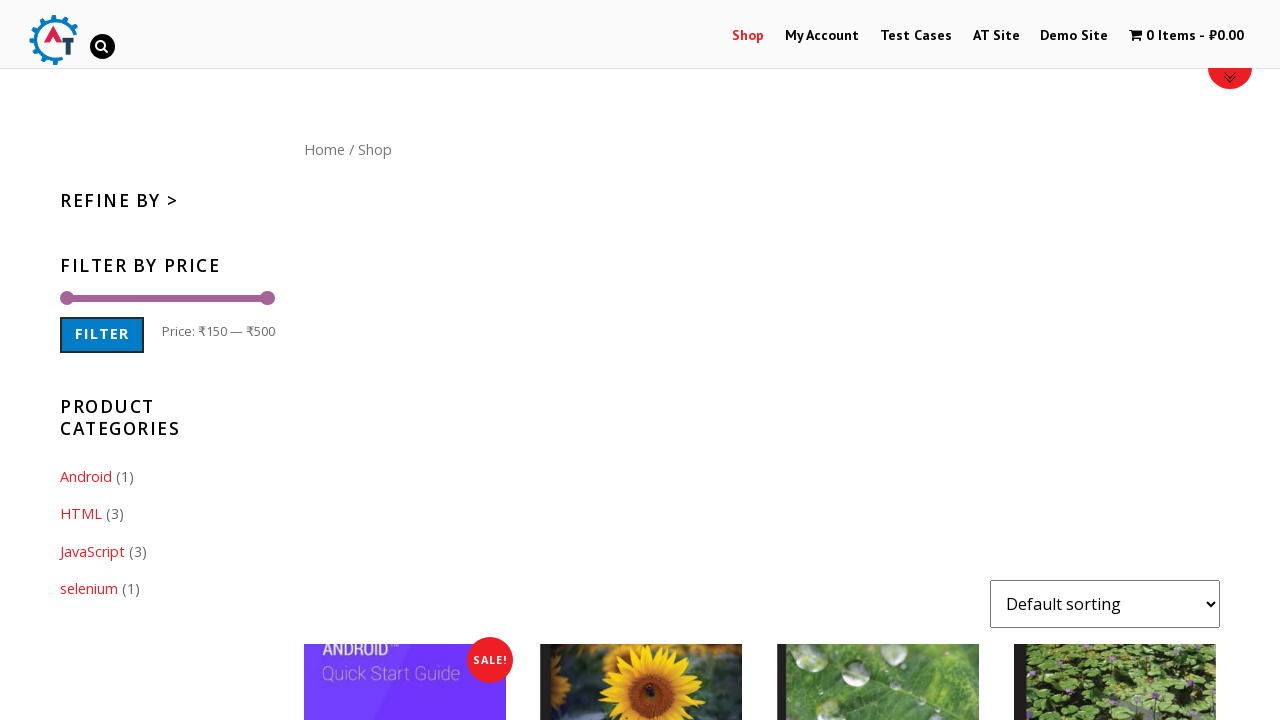

Clicked on JavaScript category link at (92, 551) on .cat-item-21 > a
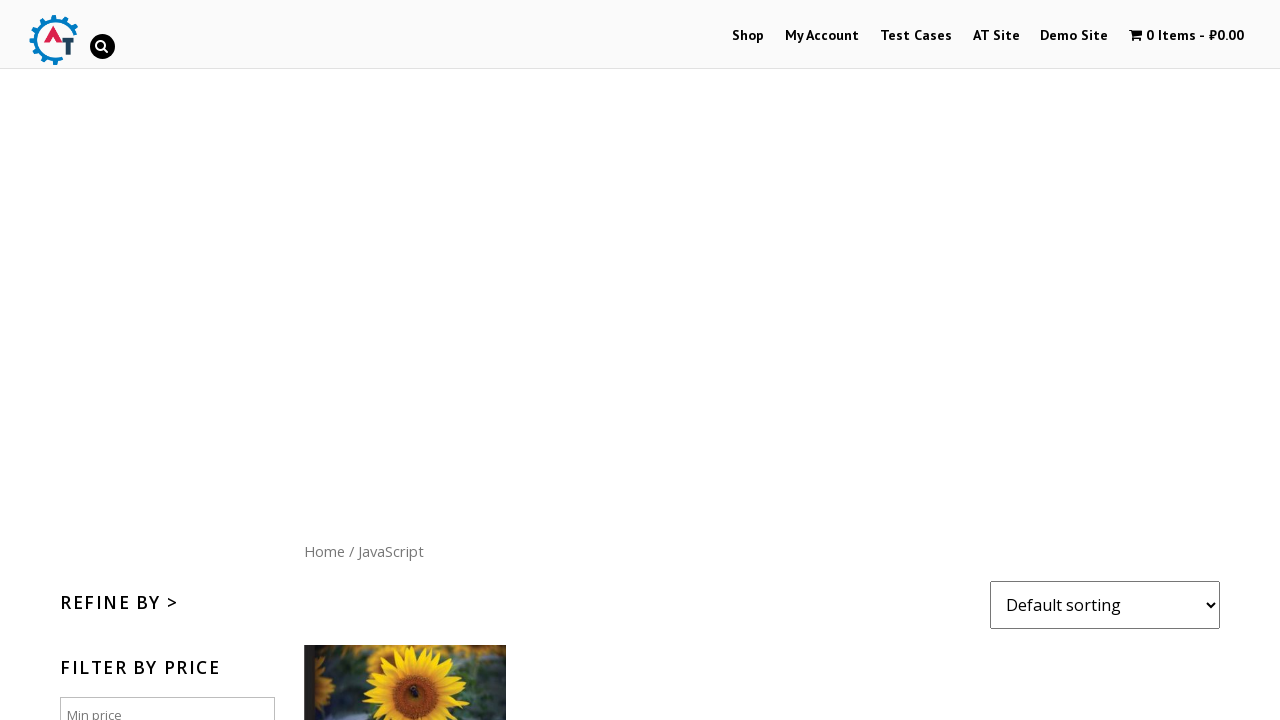

Verified breadcrumb contains JavaScript - products filtered by JavaScript category successfully
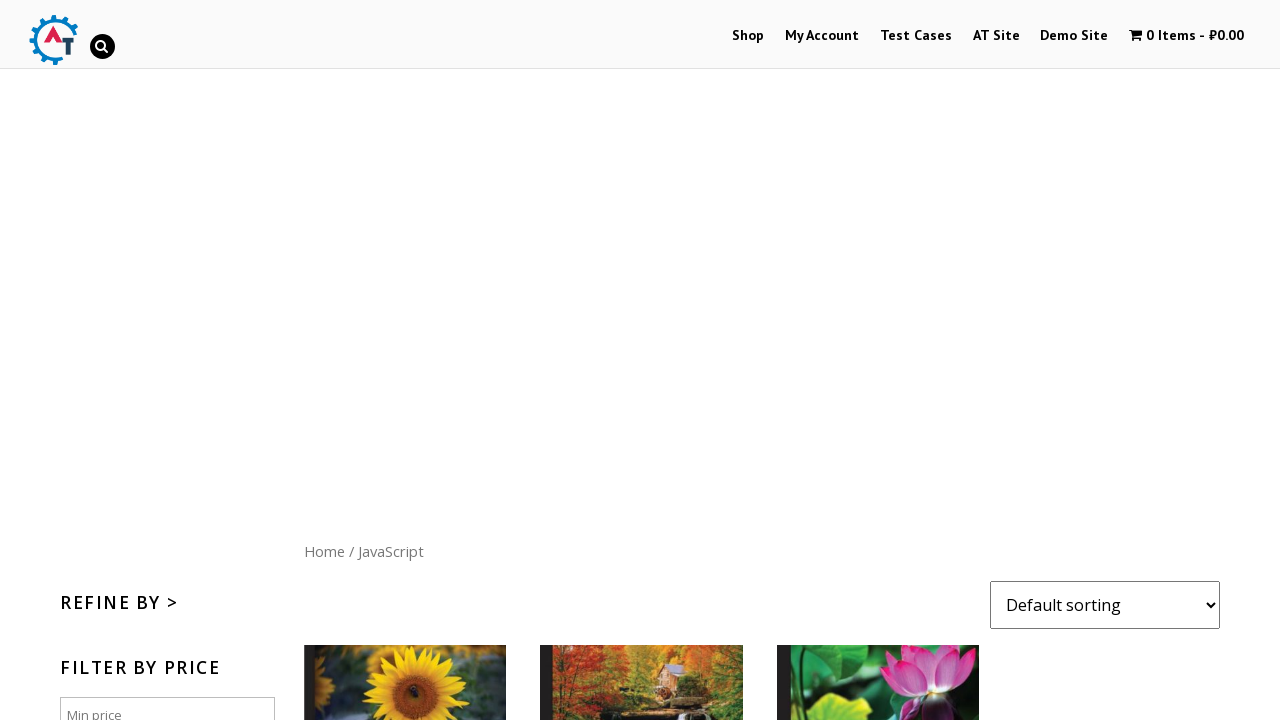

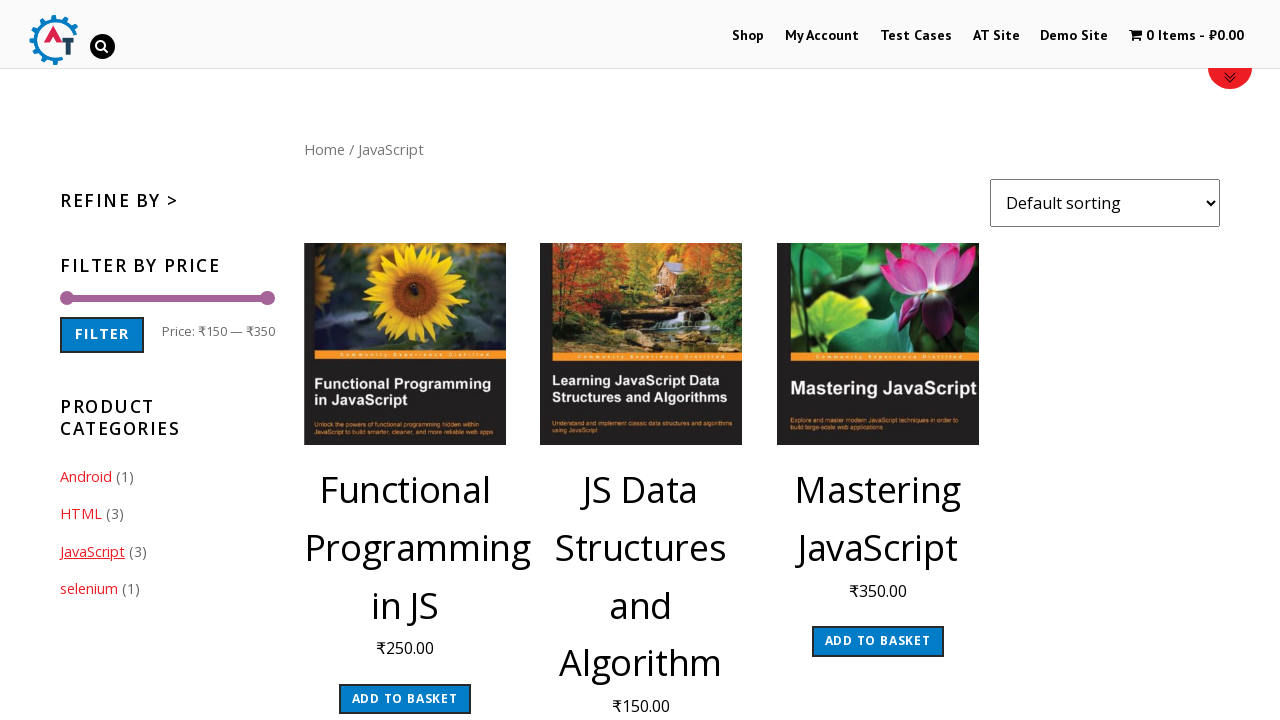